Tests a jQuery Bootstrap dropdown by clicking the dropdown button, verifying it has 4 options, and clicking on specific options (HTML or Angular JS)

Starting URL: http://seleniumpractise.blogspot.com/2016/08/bootstrap-dropdown-example-for-selenium.html

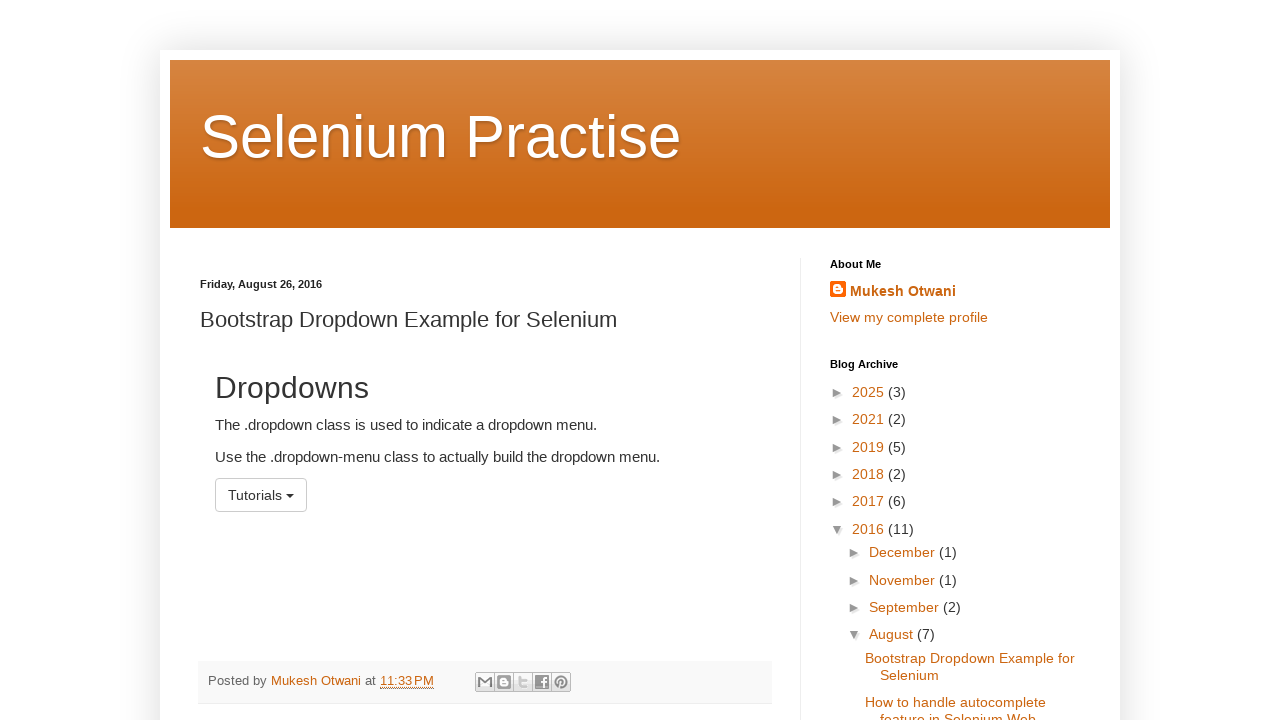

Clicked dropdown button #menu1 to open the dropdown menu at (261, 495) on #menu1
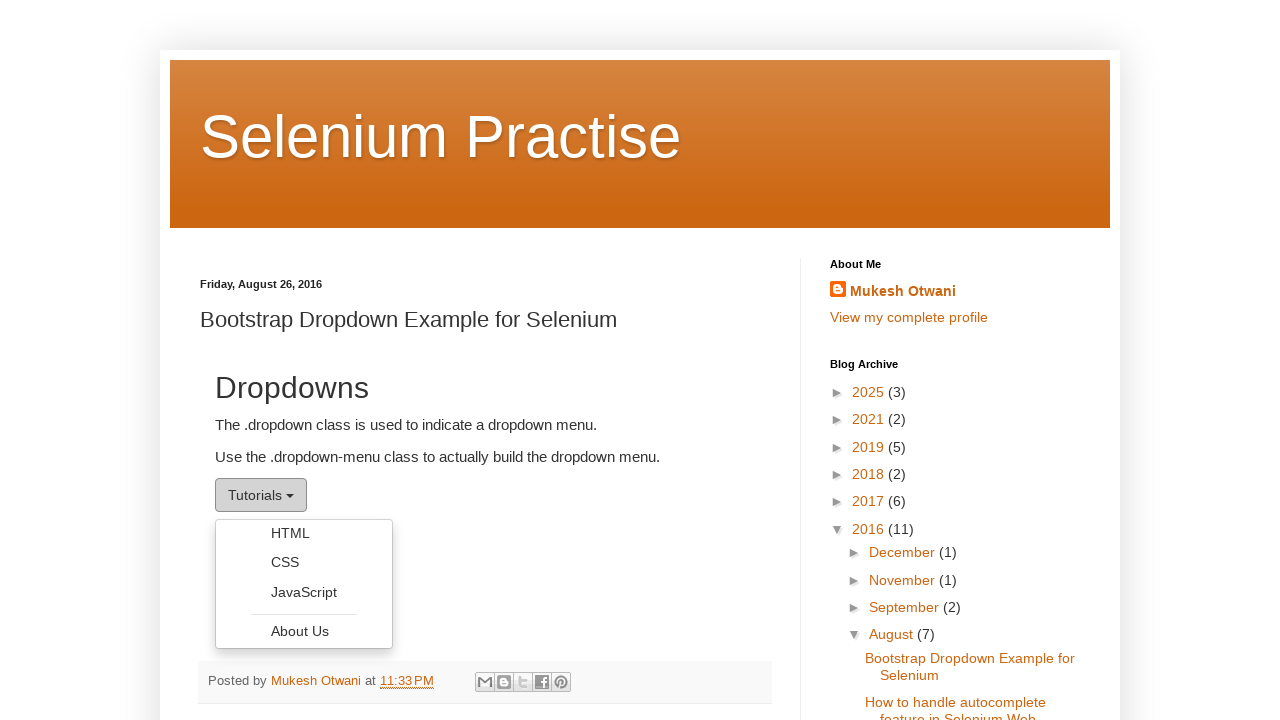

Located all dropdown options in ul.dropdown-menu
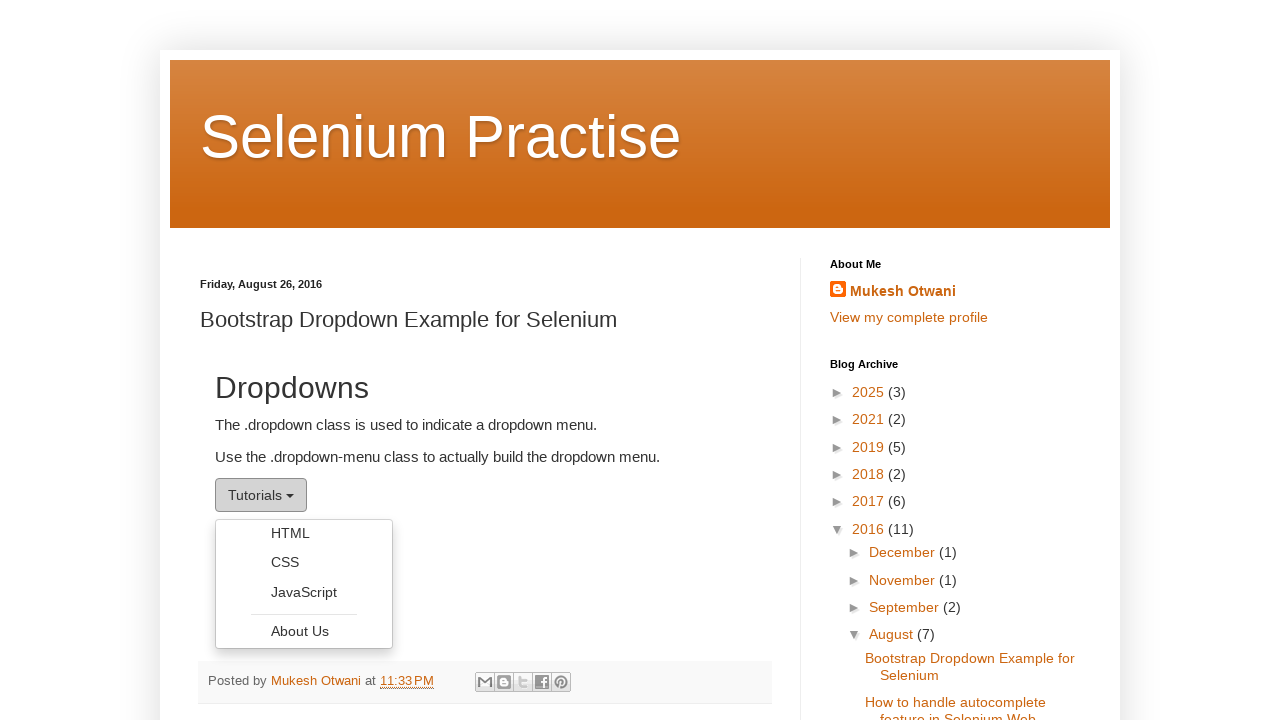

Retrieved dropdown options count: 4
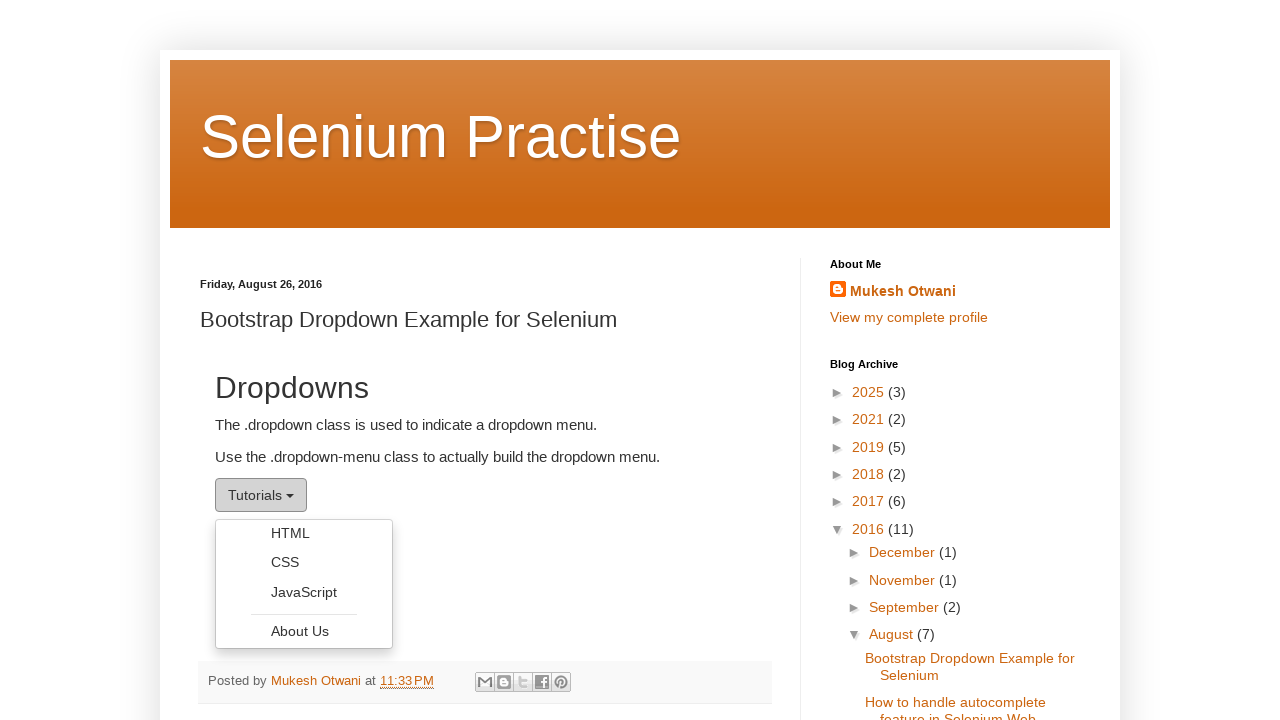

Verified that dropdown has exactly 4 options
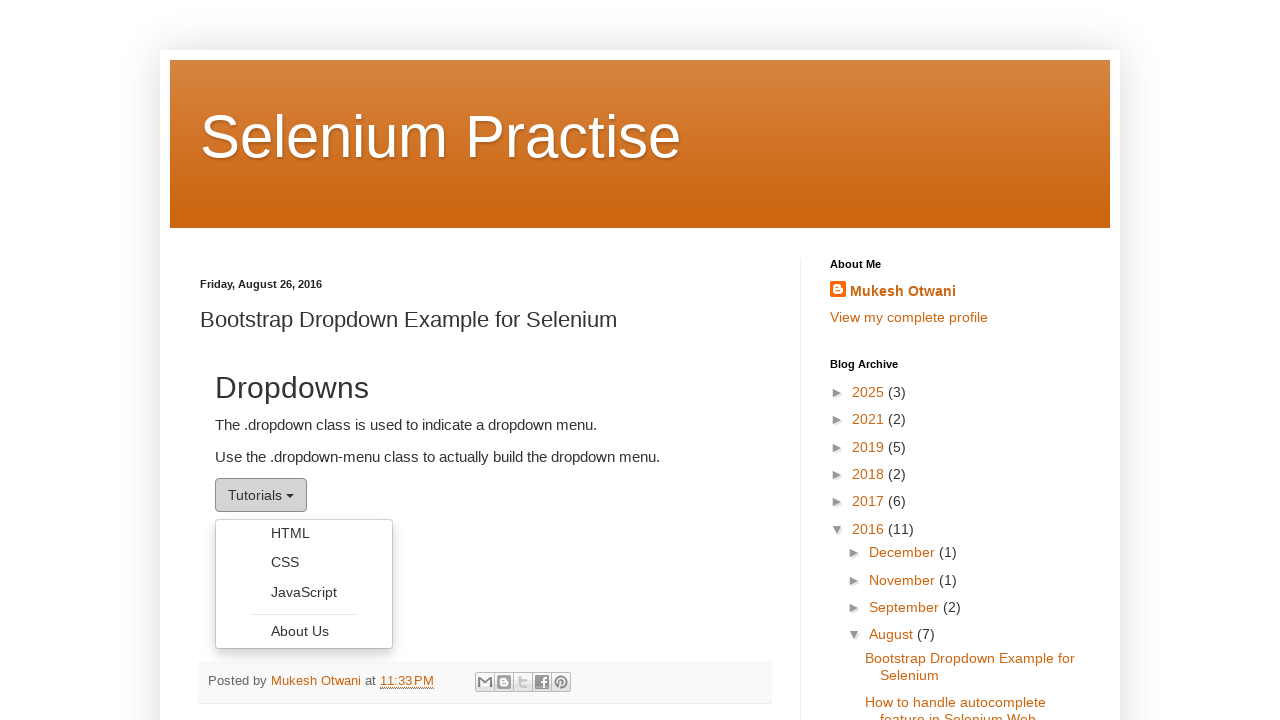

Retrieved text from dropdown option 0: 'HTML'
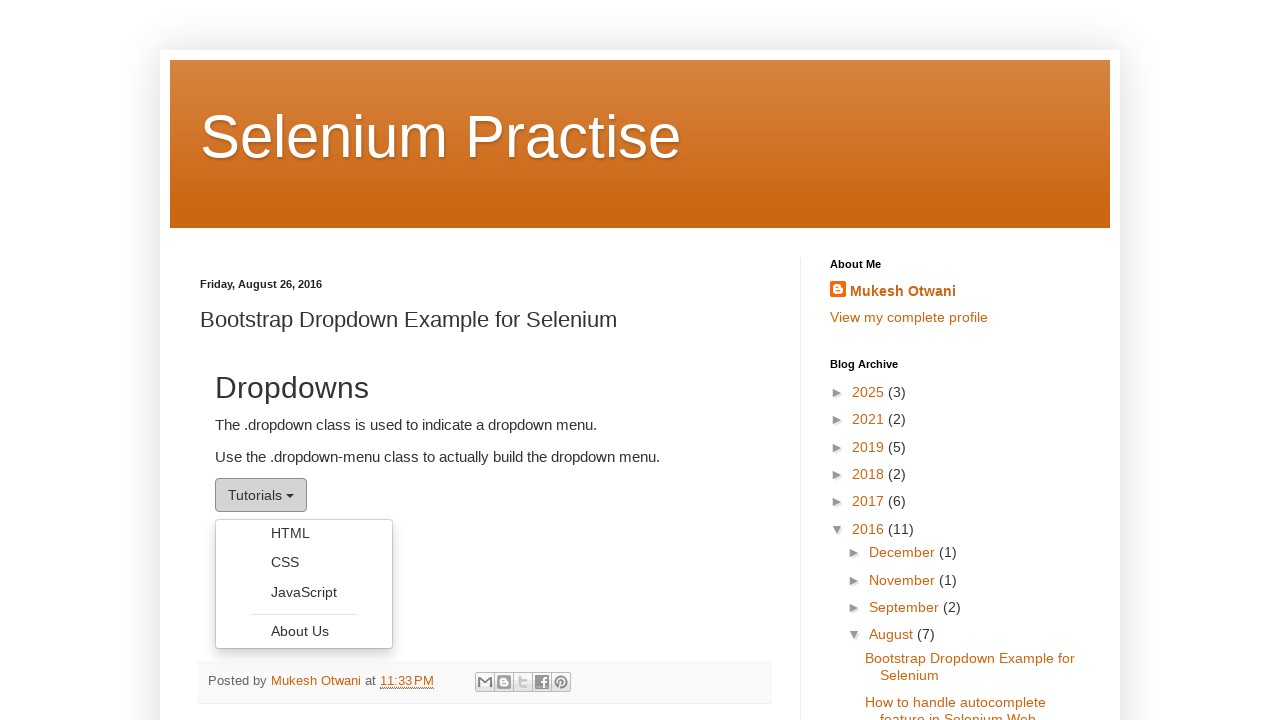

Clicked dropdown option: 'HTML' at (304, 533) on ul.dropdown-menu li a >> nth=0
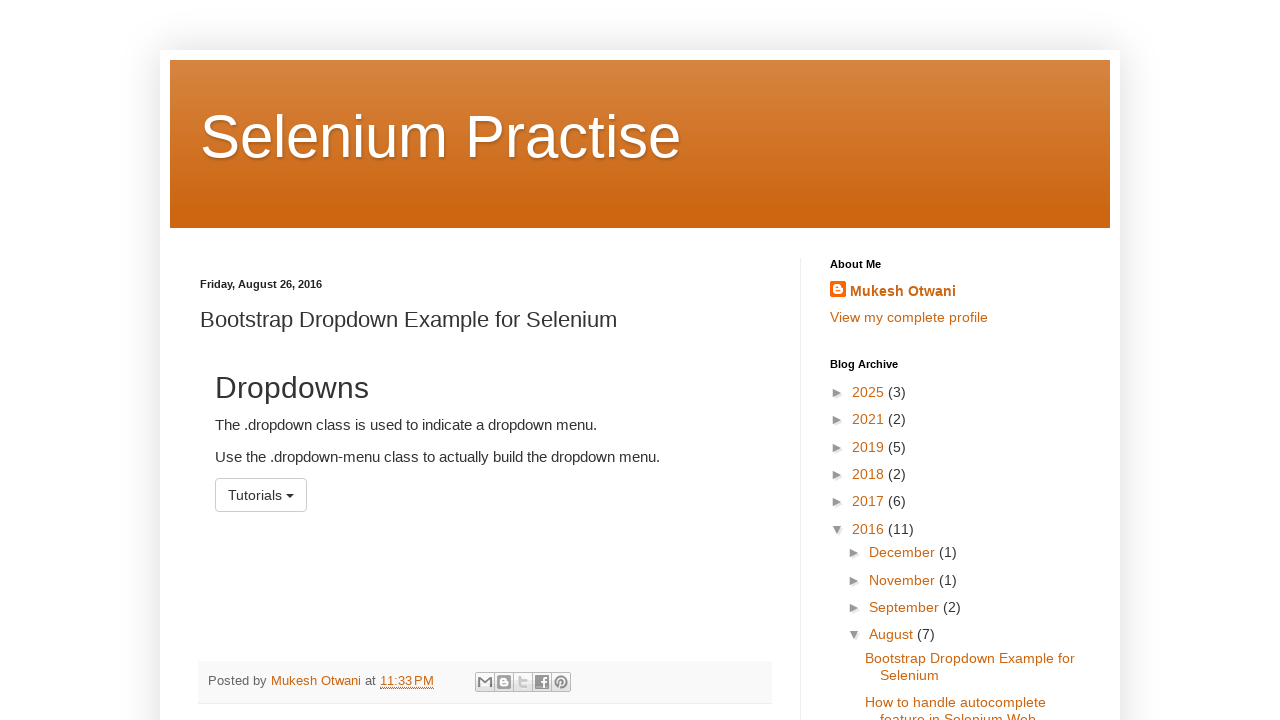

Re-opened dropdown menu for next iteration at (261, 495) on #menu1
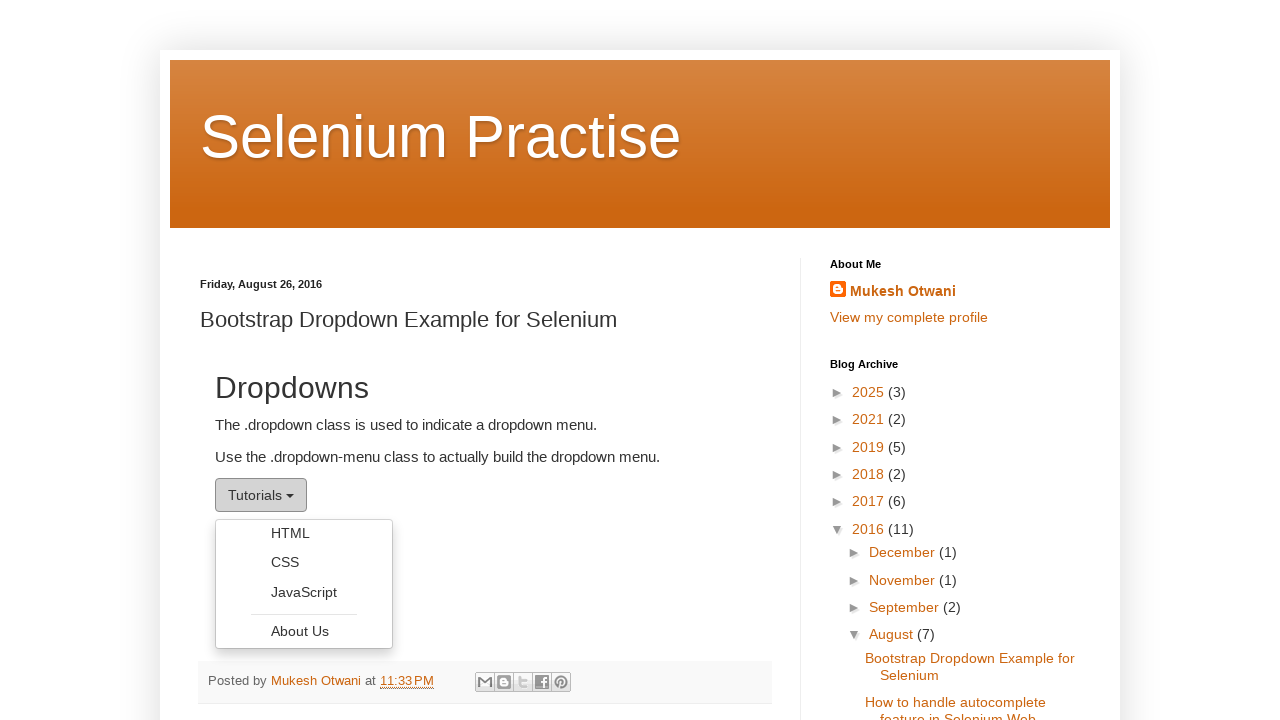

Retrieved text from dropdown option 1: 'CSS'
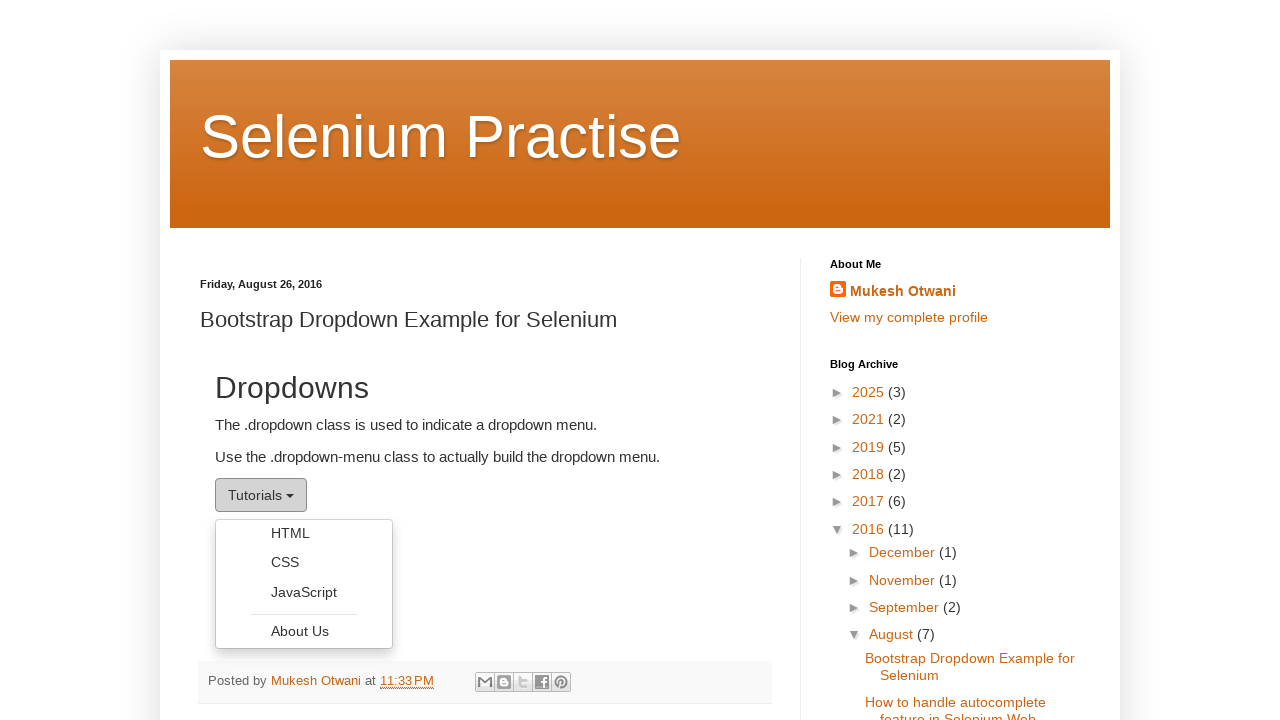

Retrieved text from dropdown option 2: 'JavaScript'
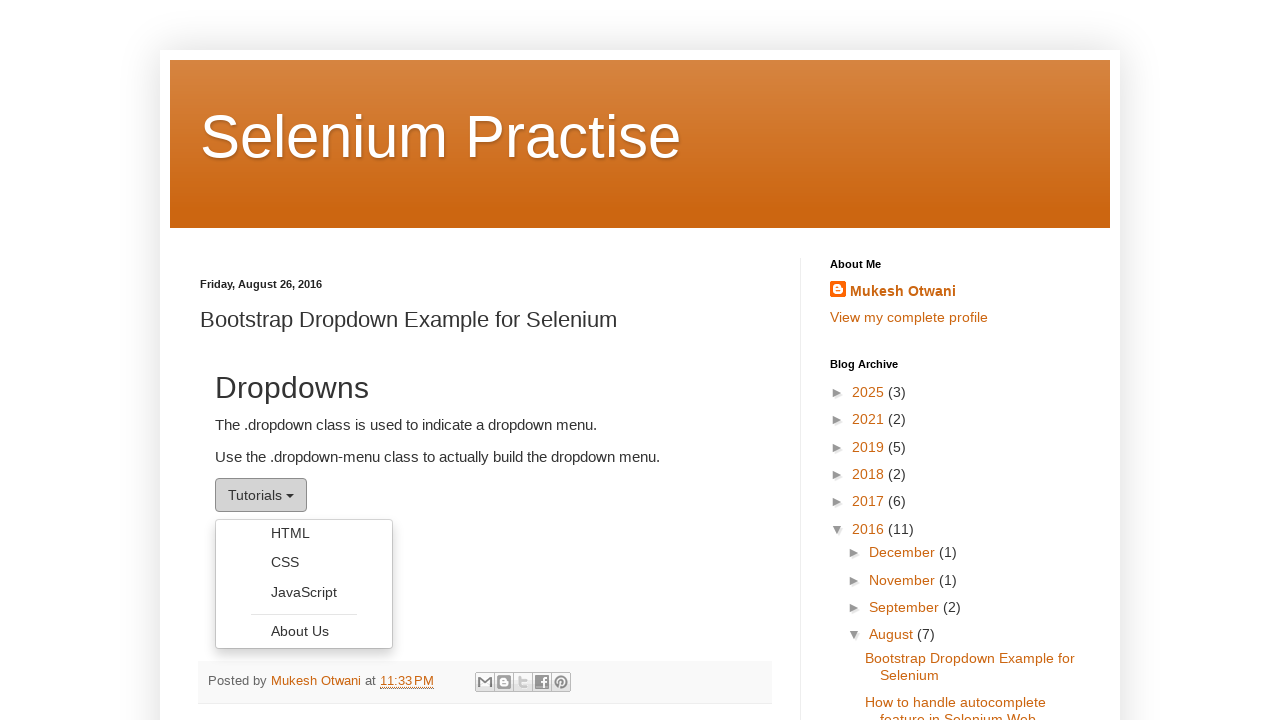

Retrieved text from dropdown option 3: 'About Us'
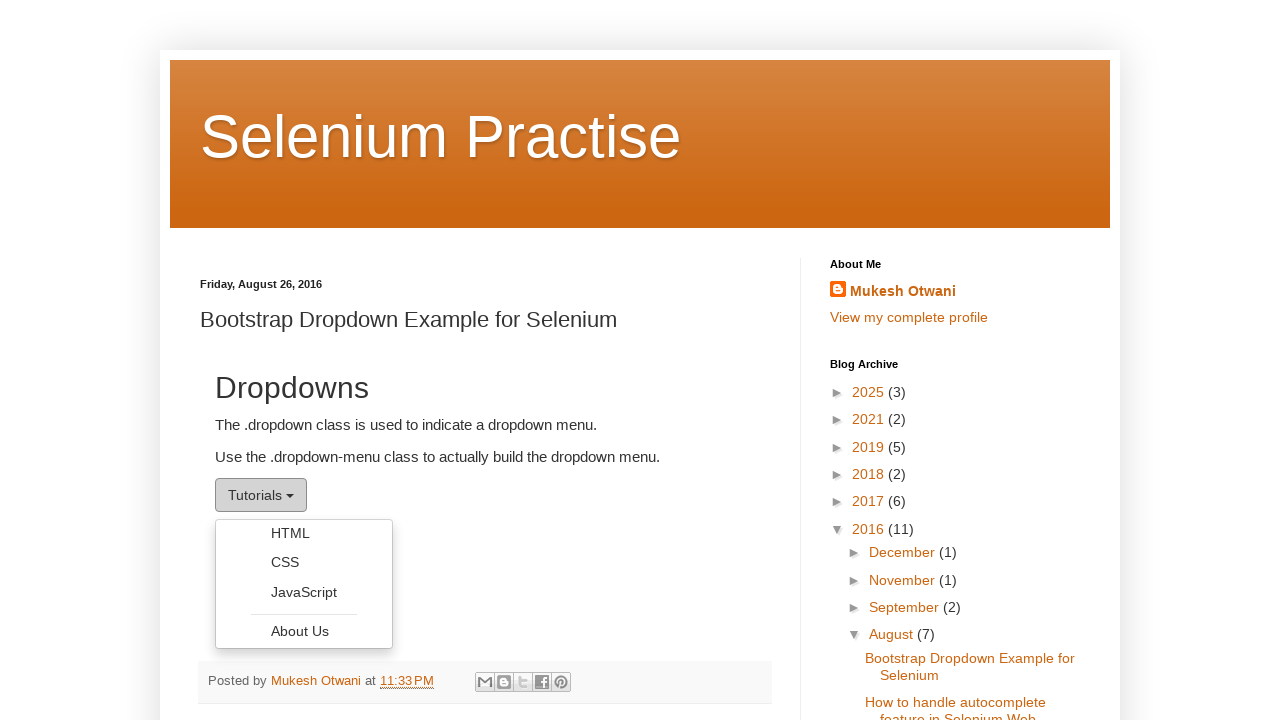

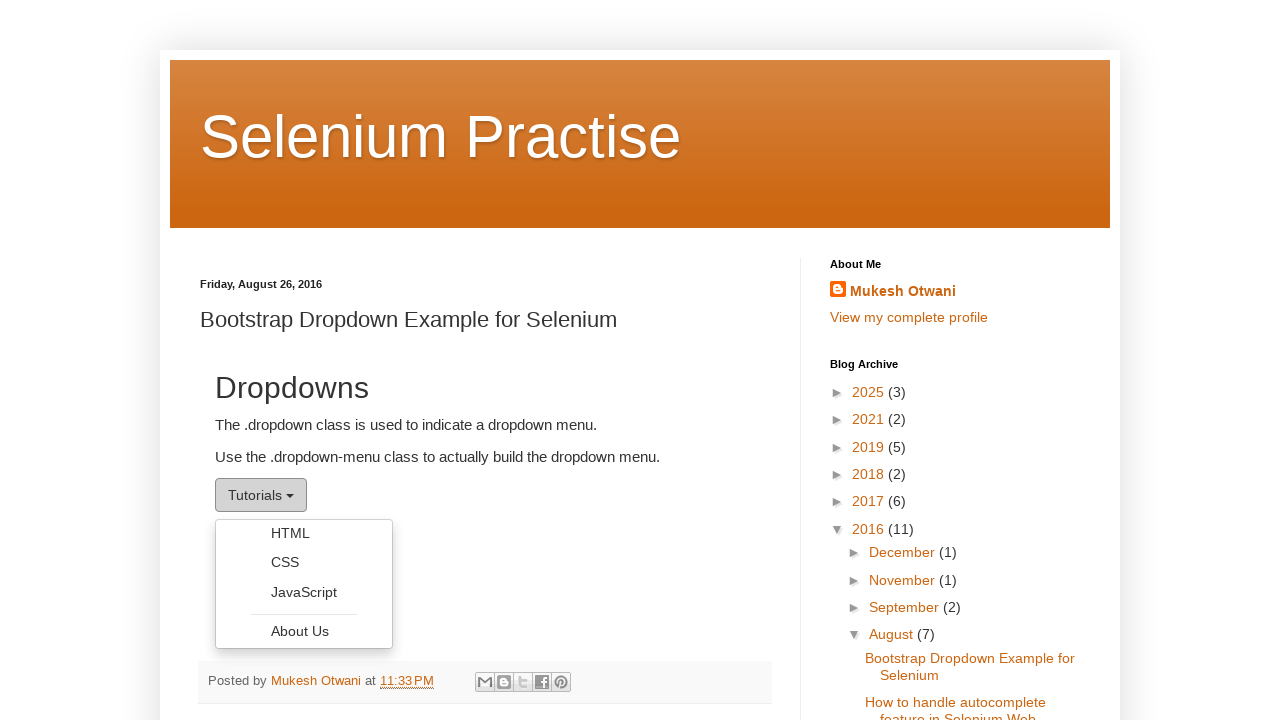